Waits for price to reach $100, clicks book button, then solves a mathematical captcha by calculating ln(abs(12*sin(x))) and submitting the answer

Starting URL: http://suninjuly.github.io/explicit_wait2.html

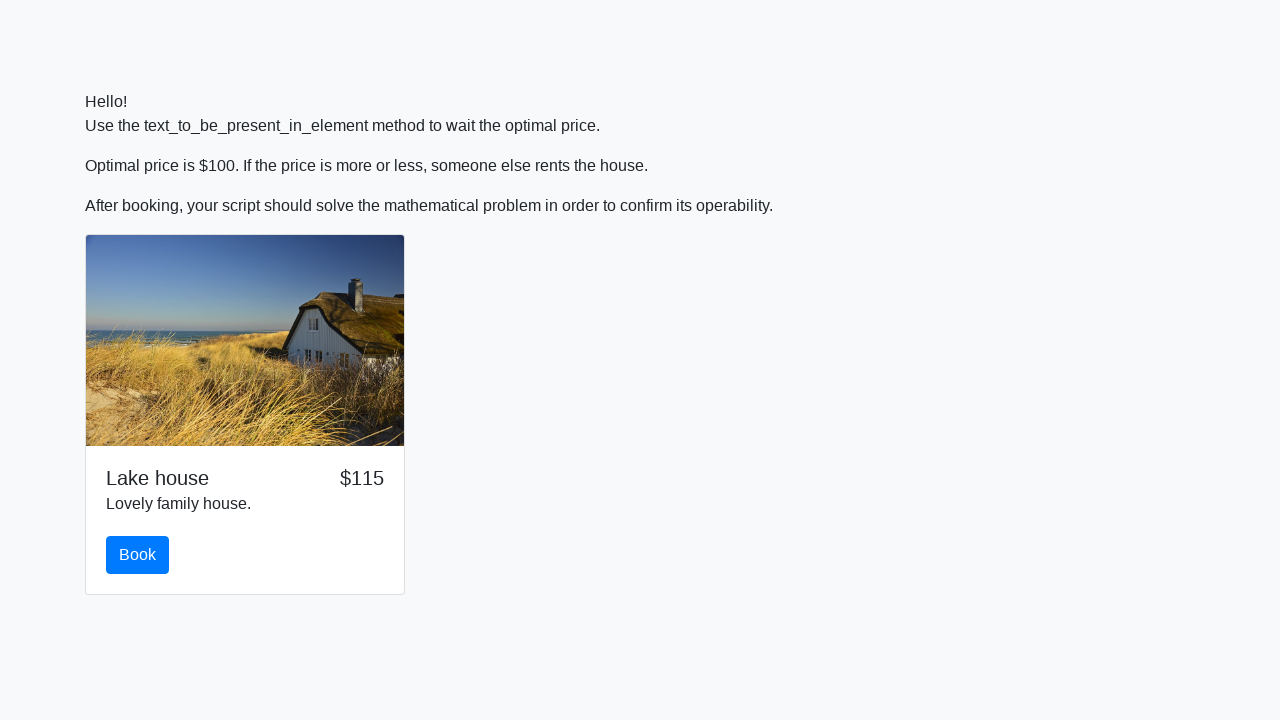

Waited for price to reach $100
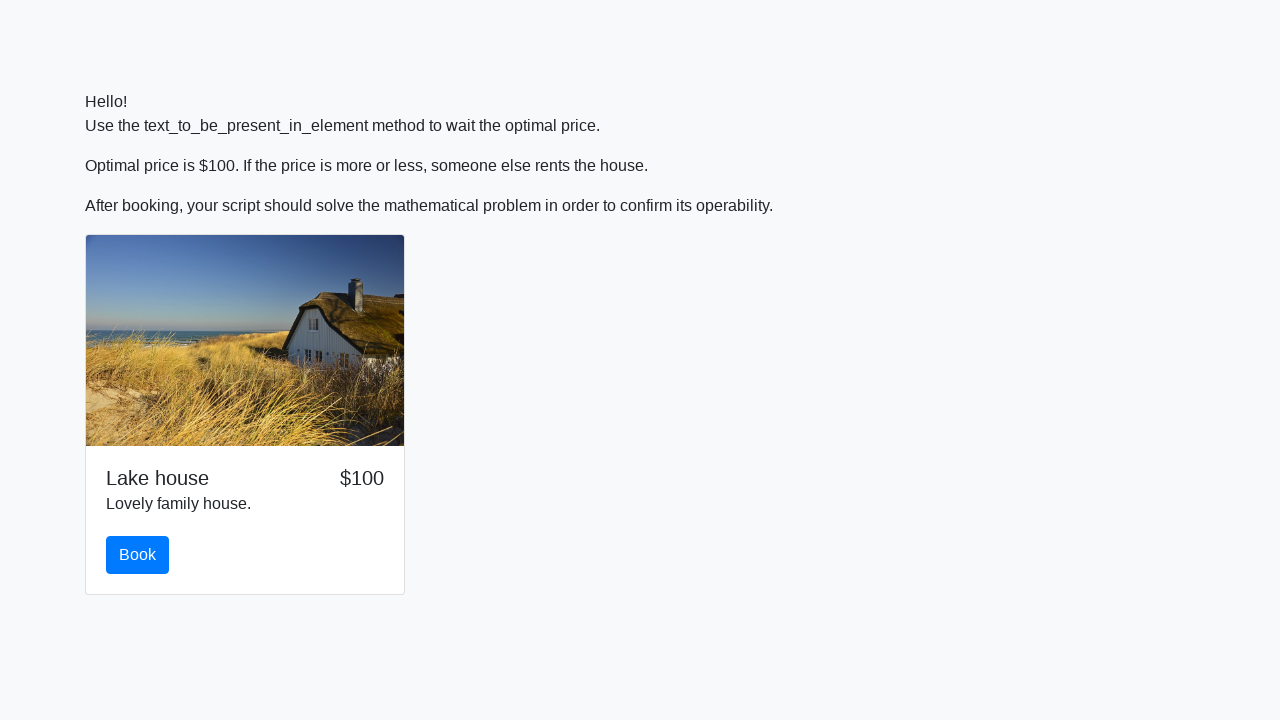

Clicked the book button at (138, 555) on #book
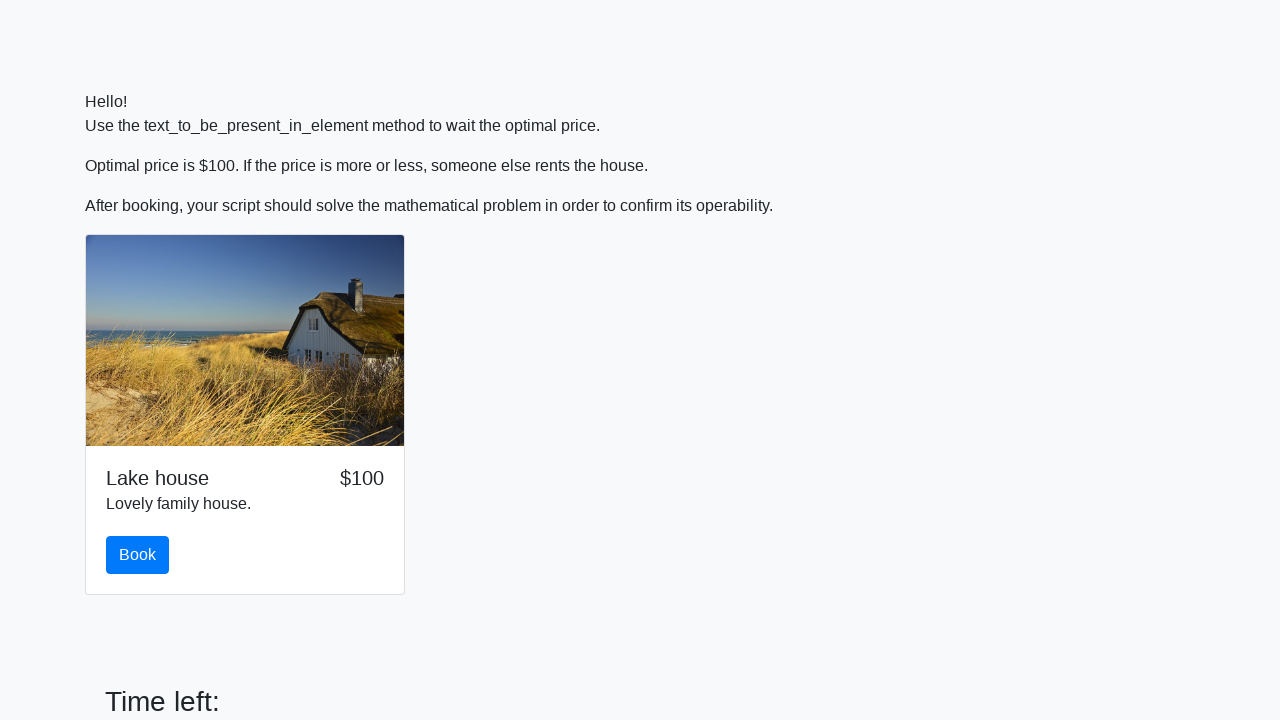

Scrolled down to reveal the math problem
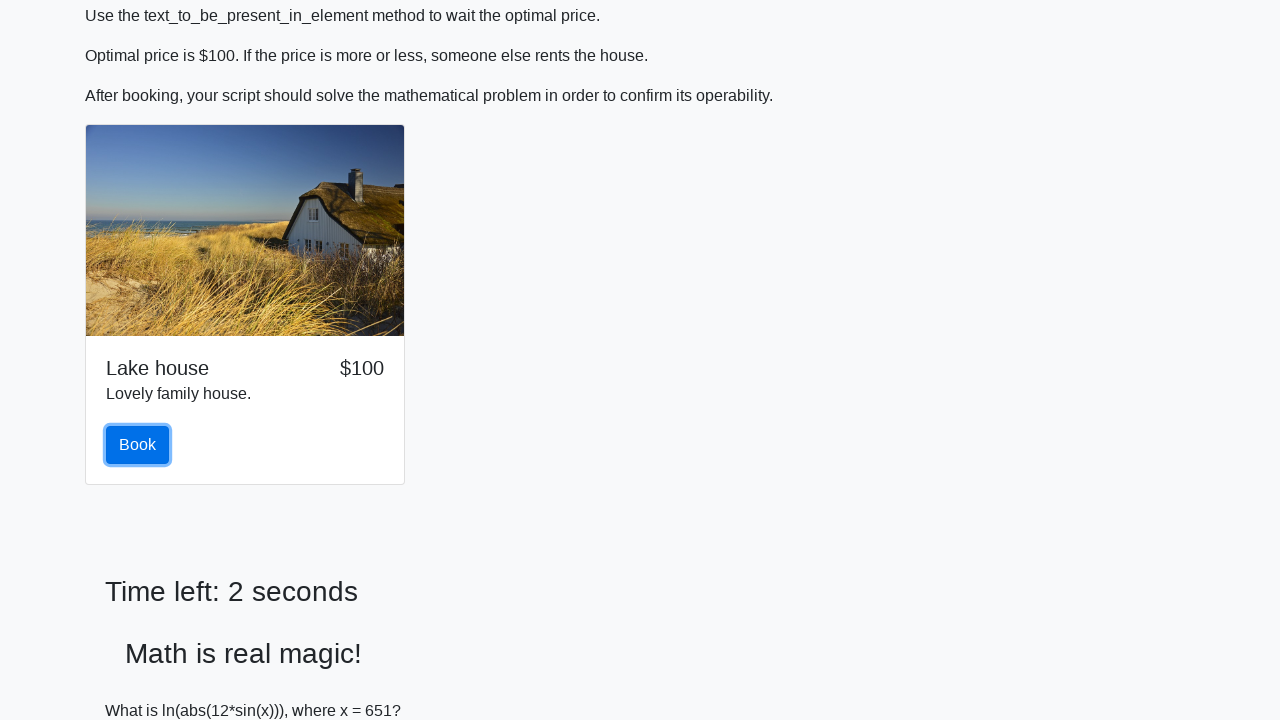

Retrieved X value from page: 651
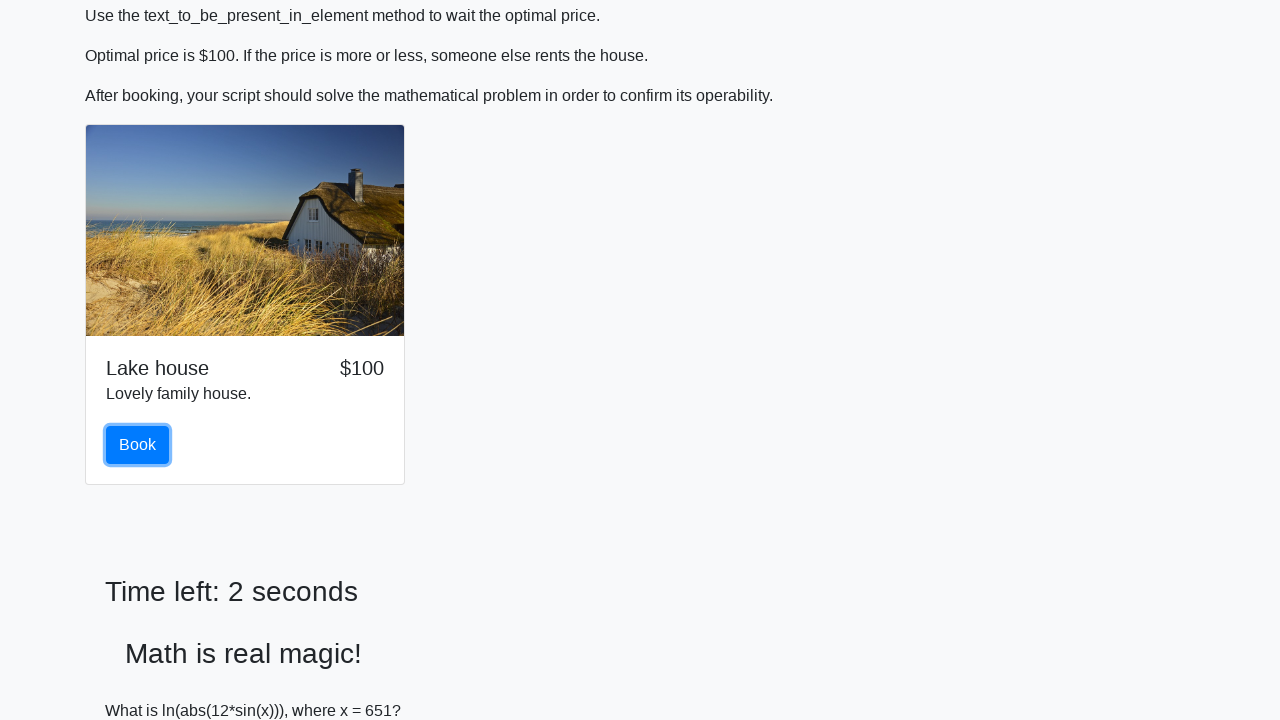

Calculated ln(abs(12*sin(651))) = 2.0335826542407944
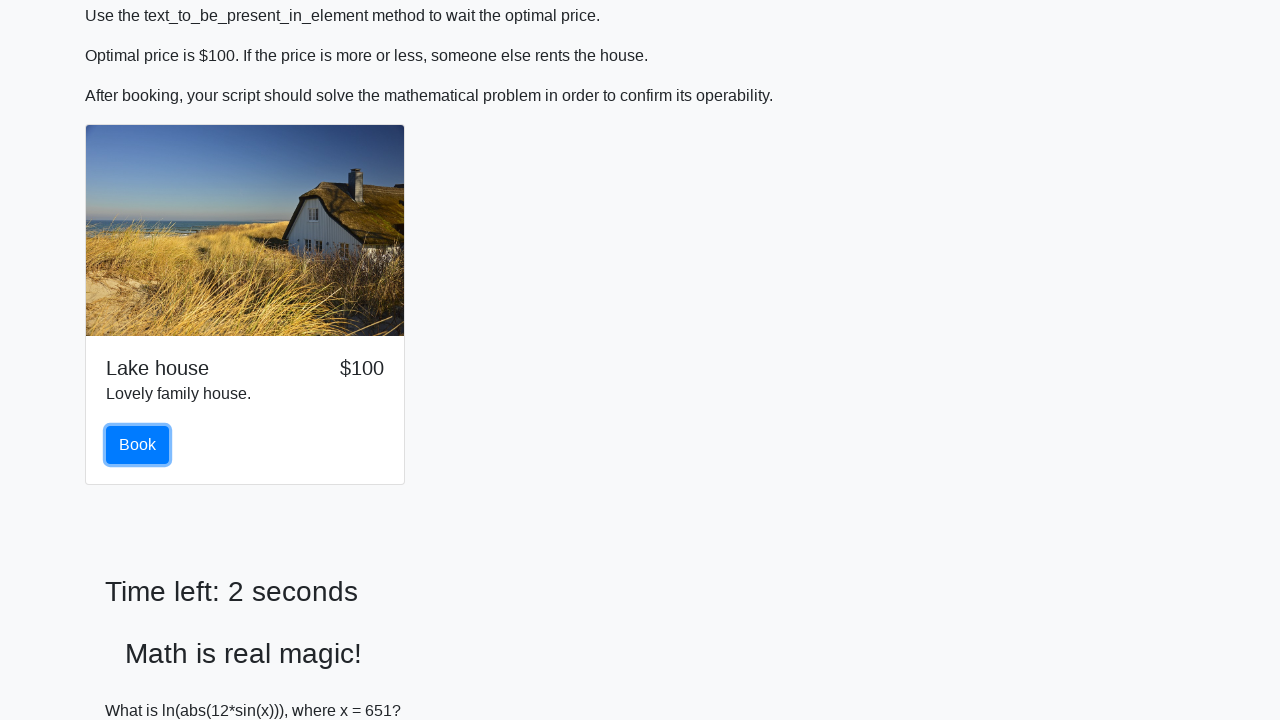

Filled answer field with calculated result: 2.0335826542407944 on #answer
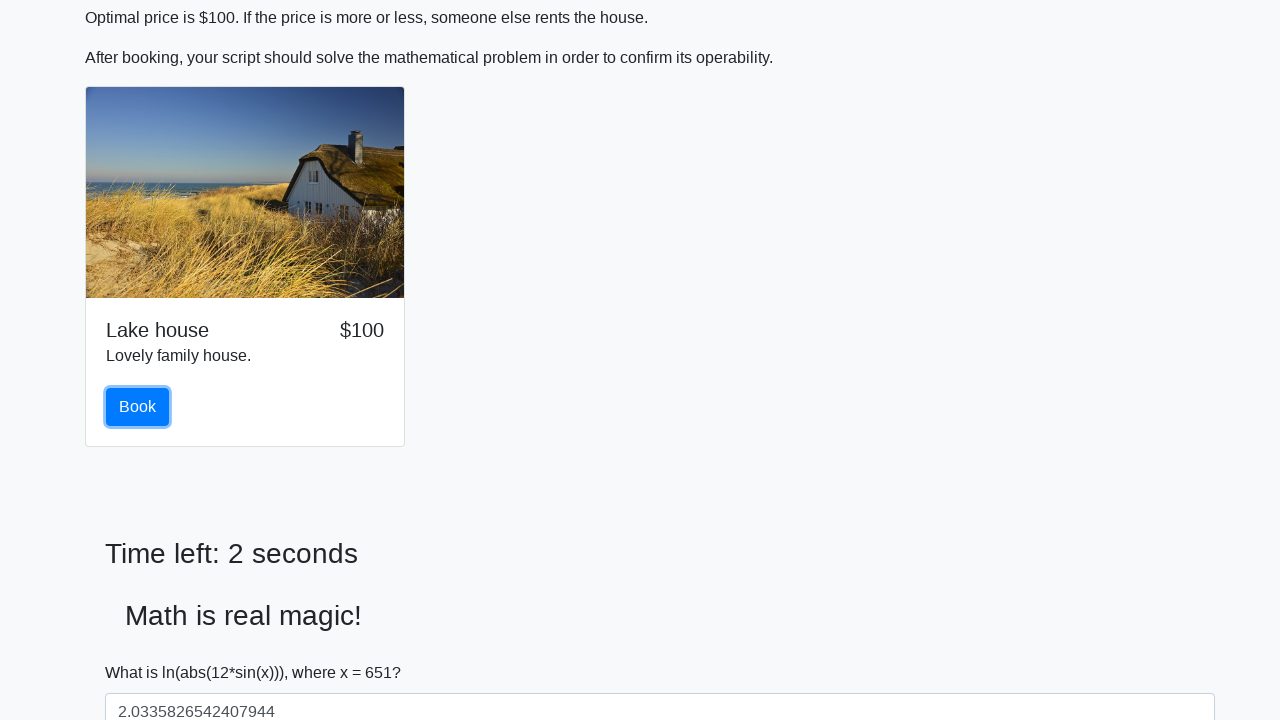

Clicked solve button to submit the answer at (143, 651) on #solve
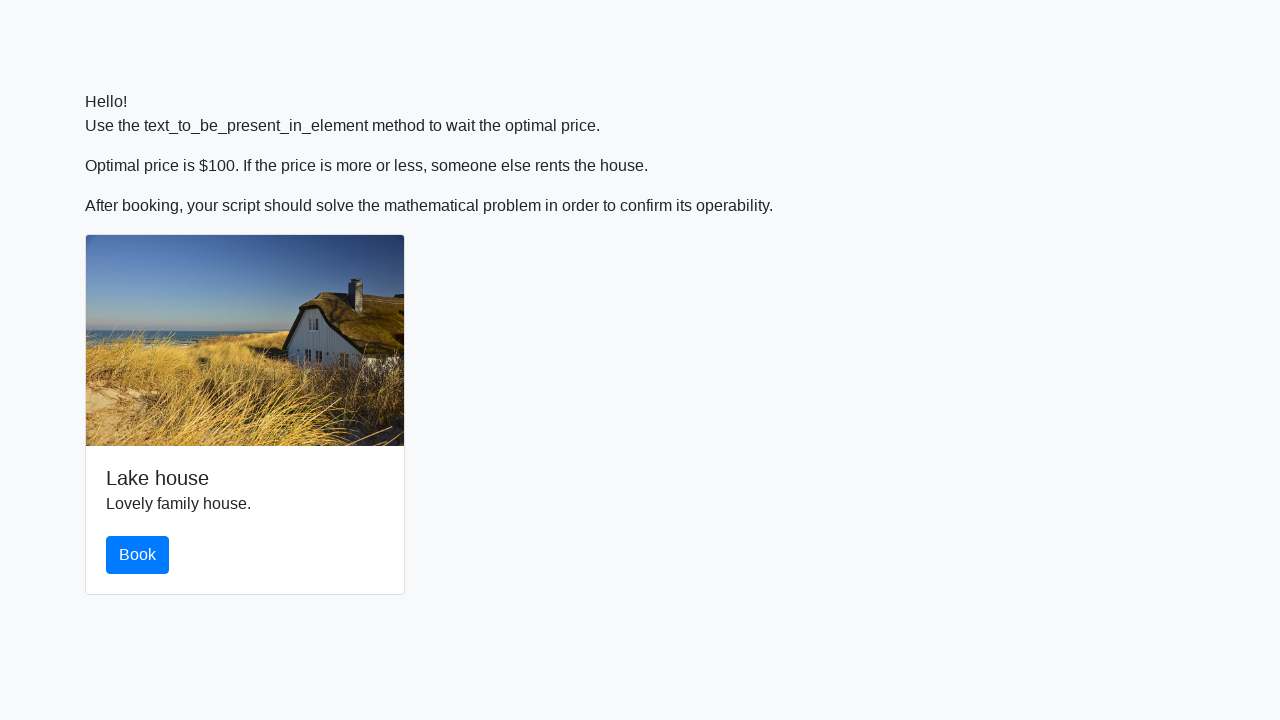

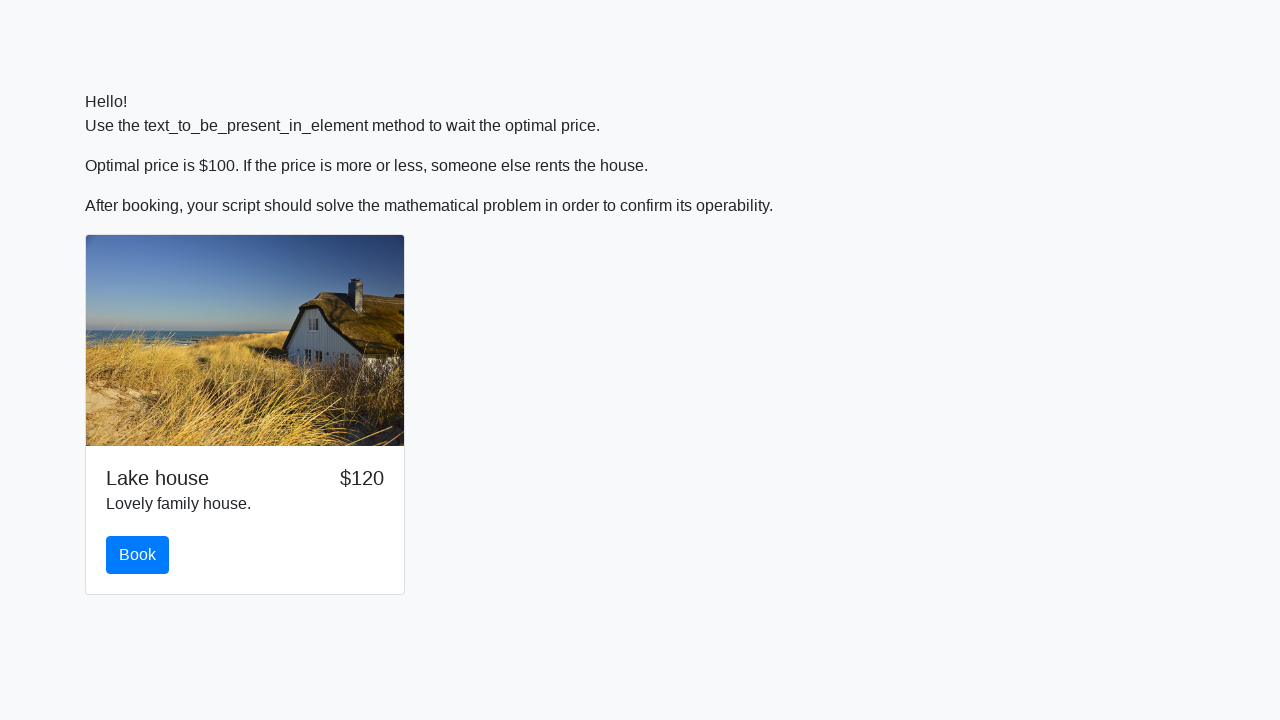